Tests handling a JavaScript confirm dialog by clicking the confirm button and dismissing the dialog

Starting URL: https://the-internet.herokuapp.com/javascript_alerts

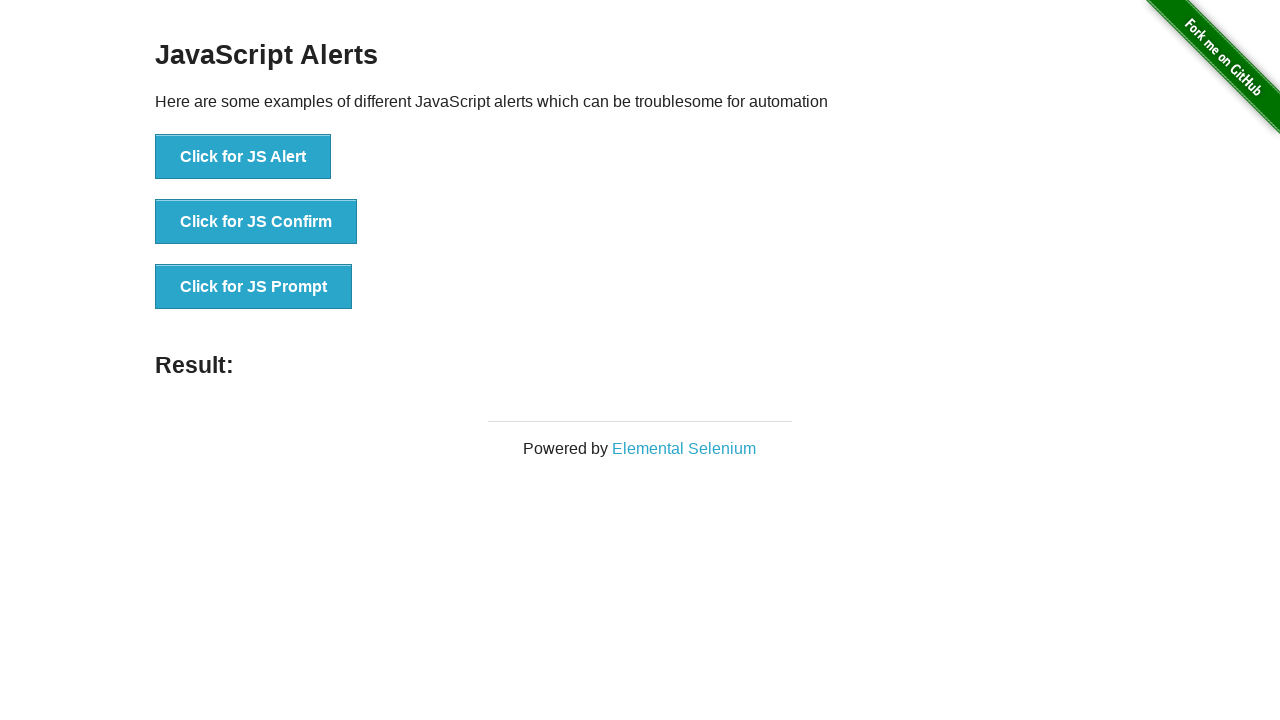

Set up dialog handler to dismiss the confirm dialog
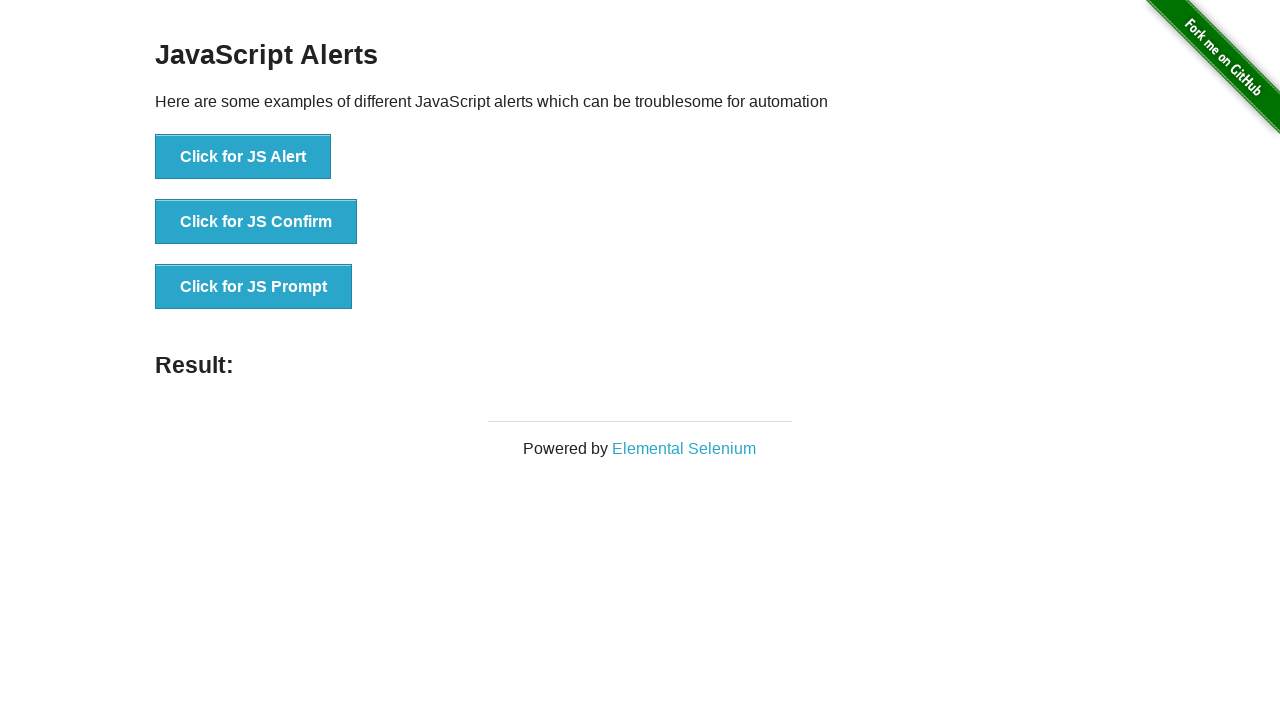

Clicked the JS Confirm button at (256, 222) on xpath=//button[text()='Click for JS Confirm']
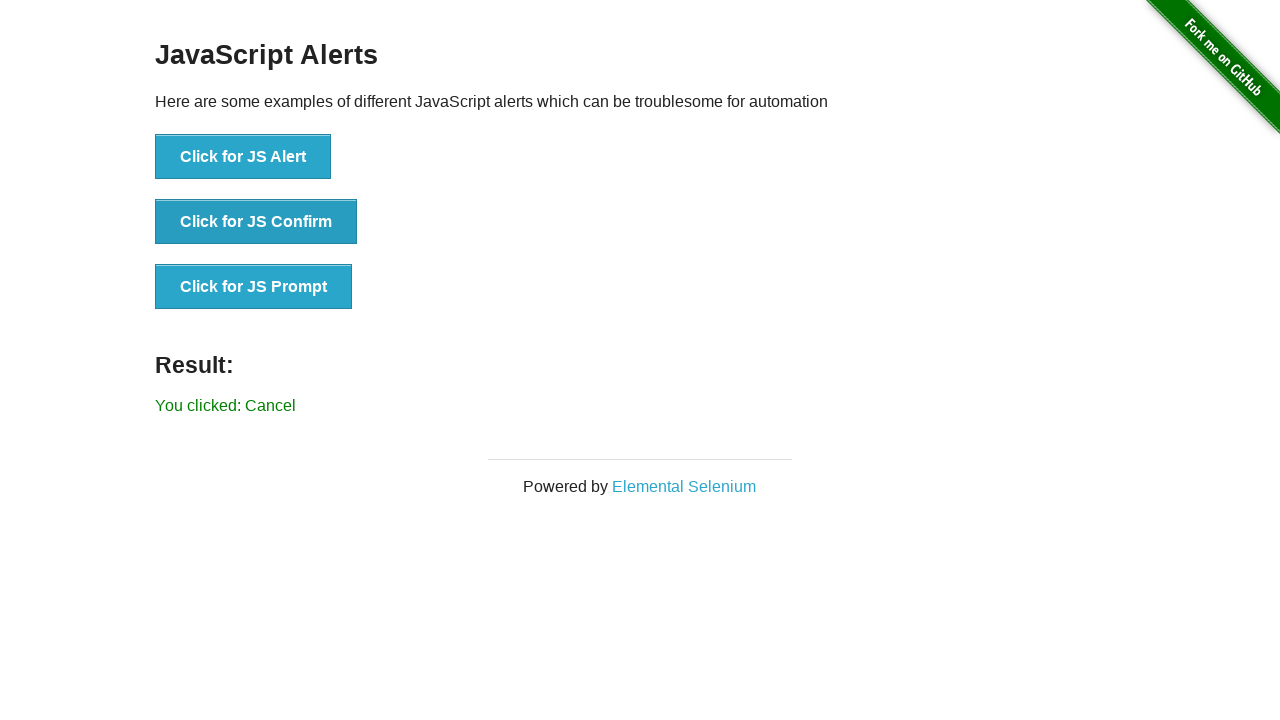

Result element loaded after dismissing confirm dialog
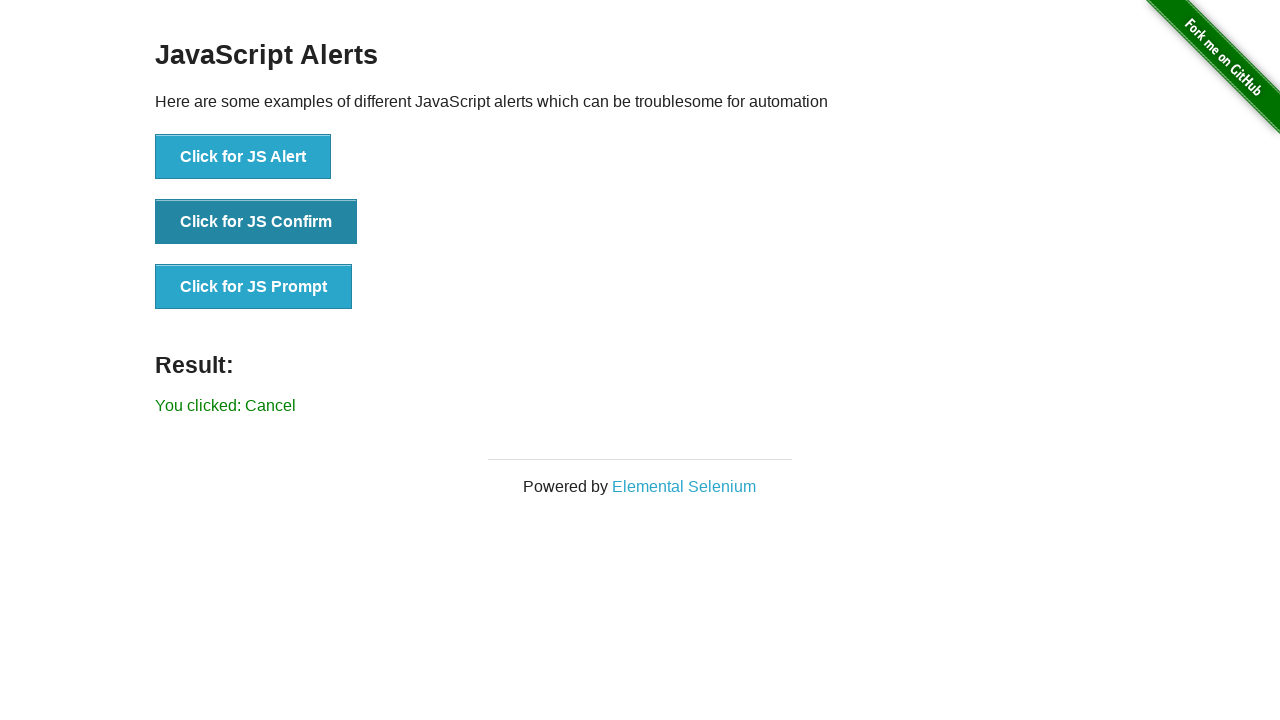

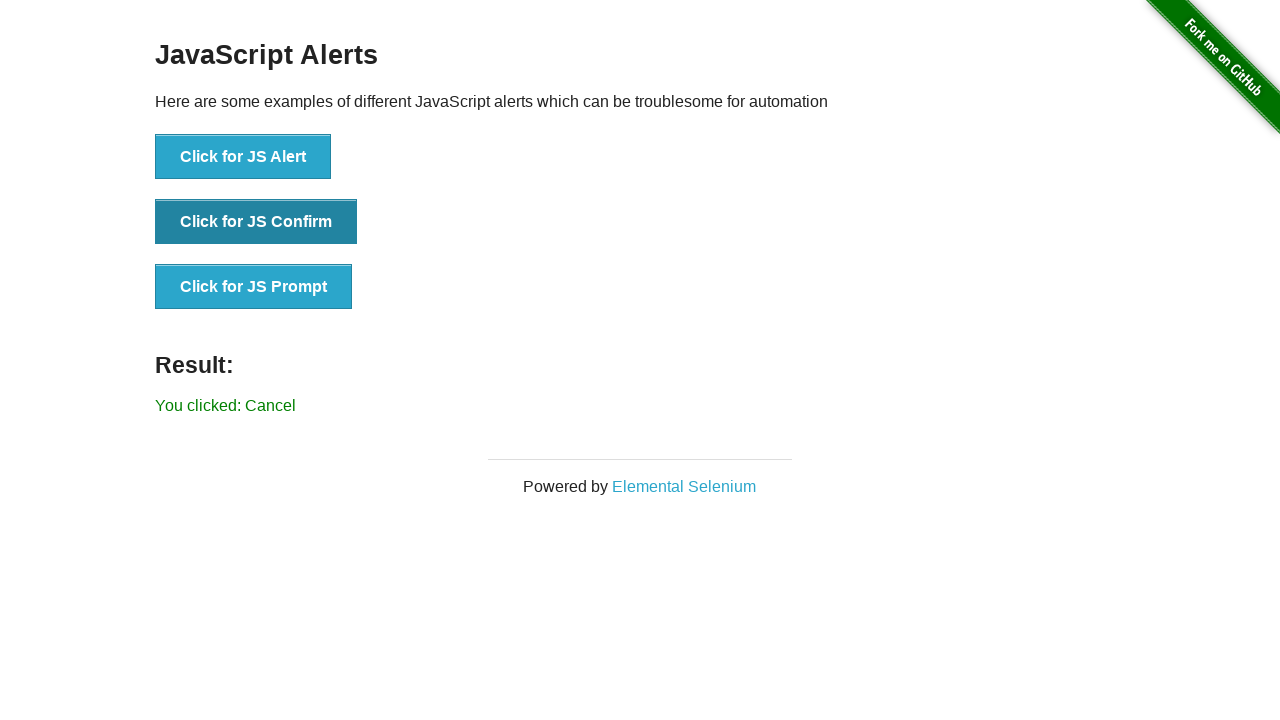